Tests dropdown selection and passenger count incrementing functionality

Starting URL: https://rahulshettyacademy.com/dropdownsPractise/

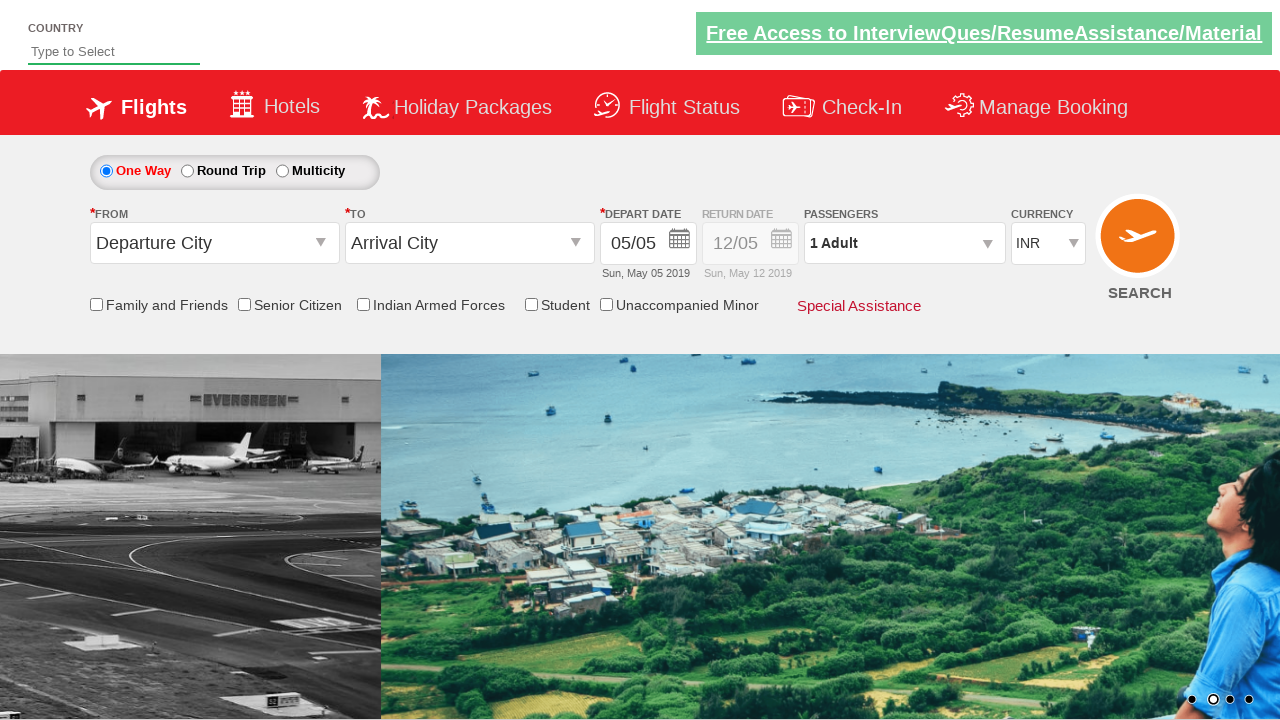

Selected 4th currency option (index 3) from dropdown on #ctl00_mainContent_DropDownListCurrency
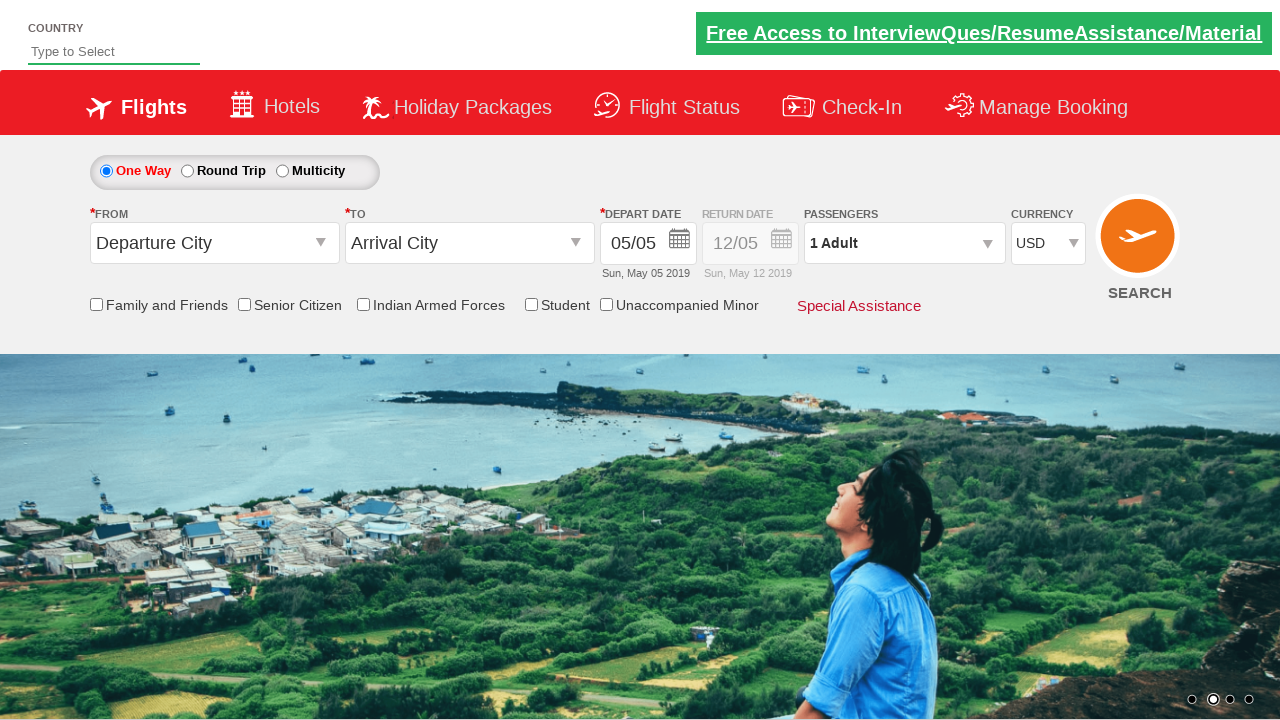

Clicked on passenger info dropdown to open it at (904, 243) on #divpaxinfo
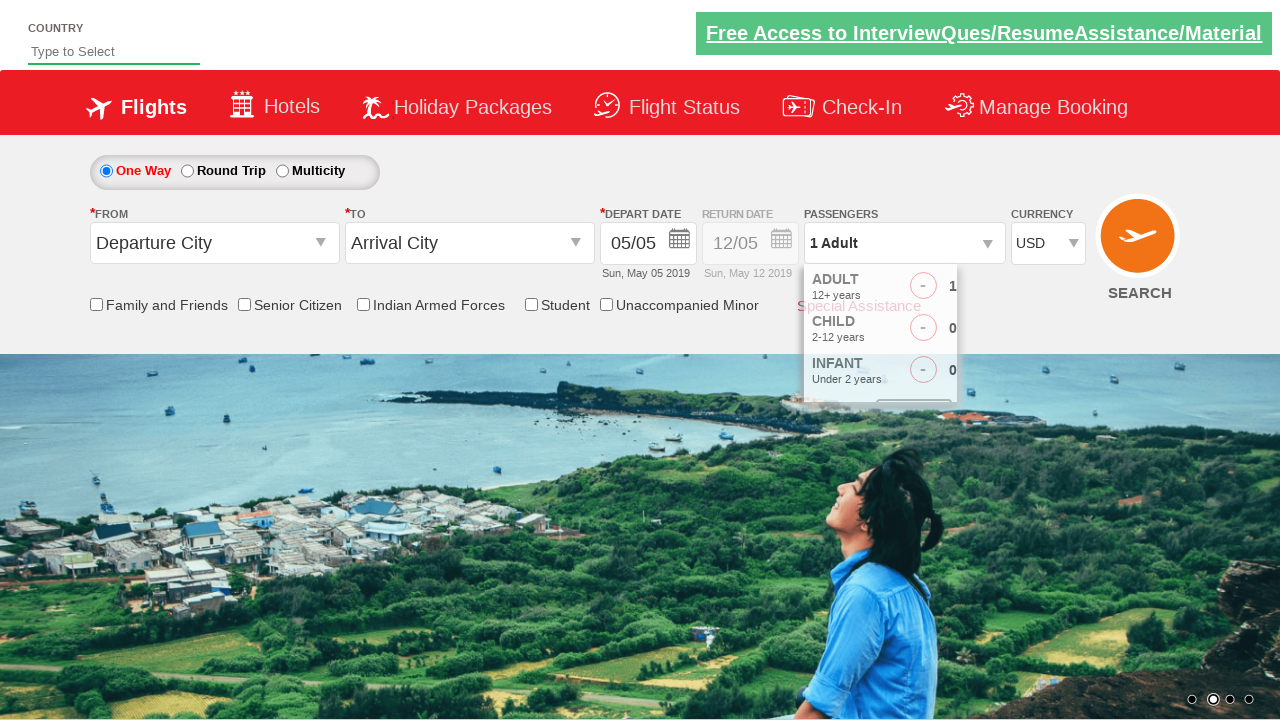

Waited for passenger dropdown to fully open
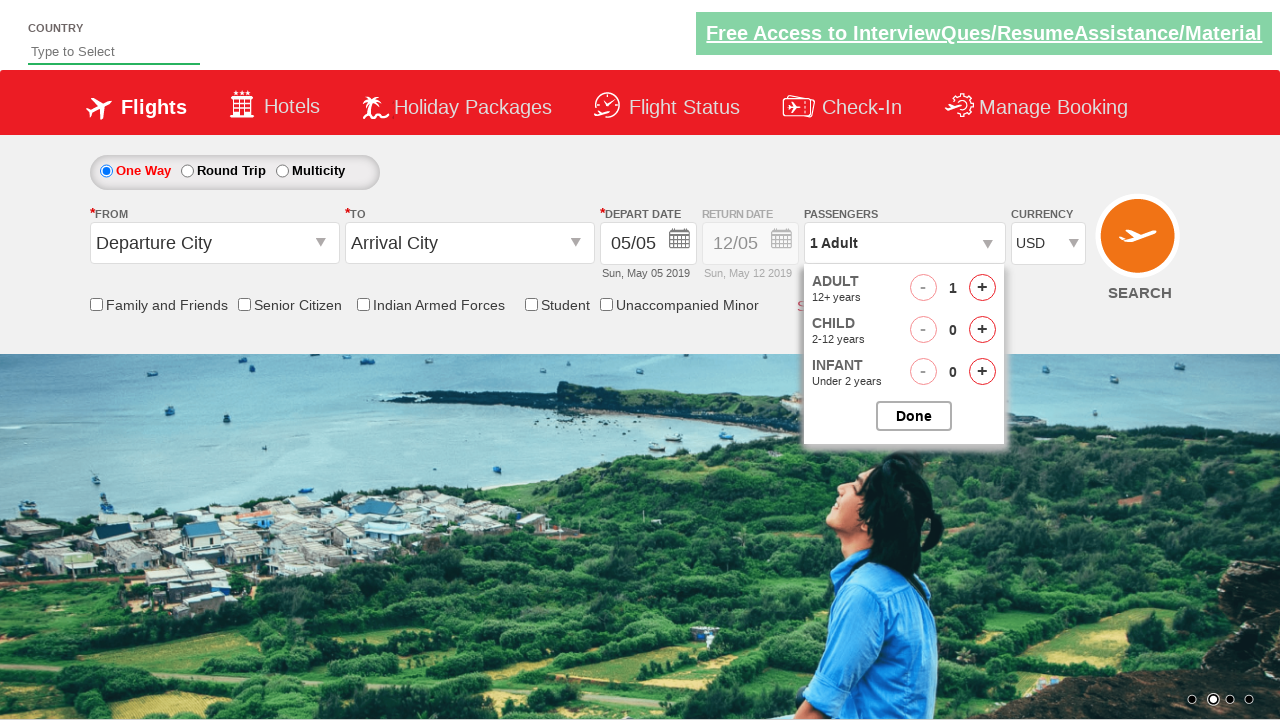

Incremented adult passenger count (1st click) at (982, 288) on #hrefIncAdt
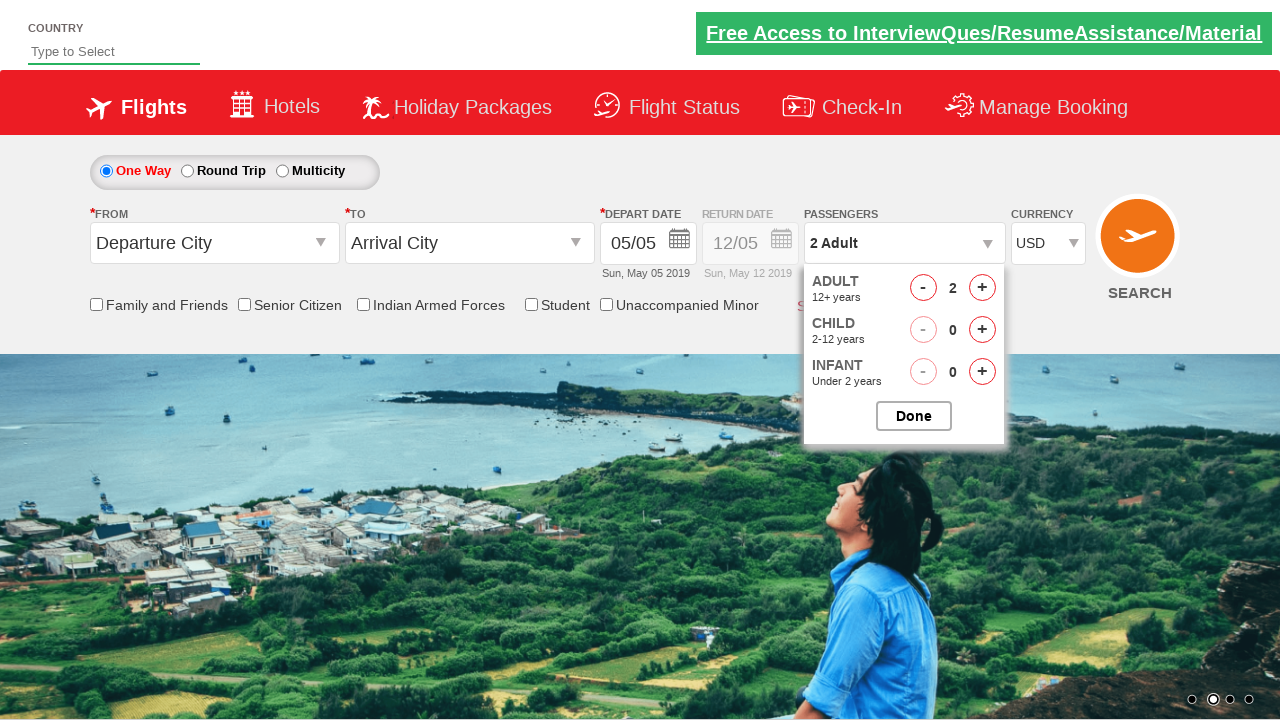

Incremented adult passenger count (2nd click) at (982, 288) on #hrefIncAdt
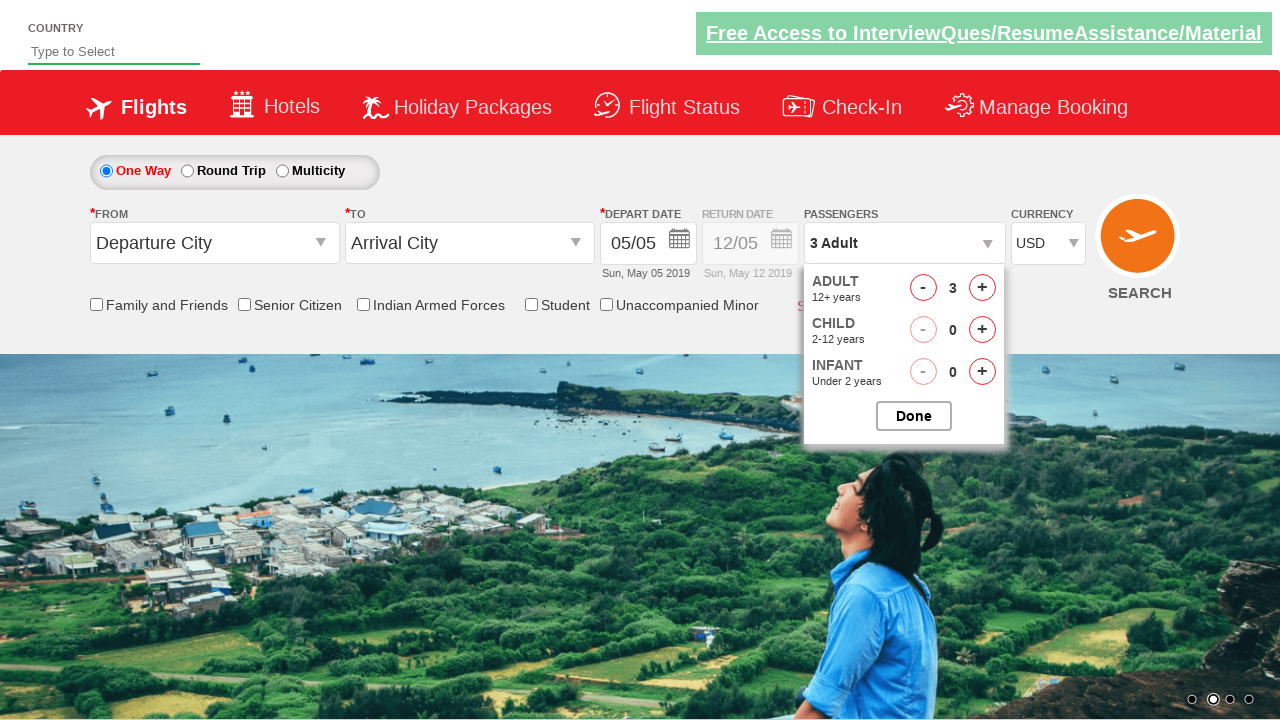

Incremented adult passenger count (3rd click) at (982, 288) on #hrefIncAdt
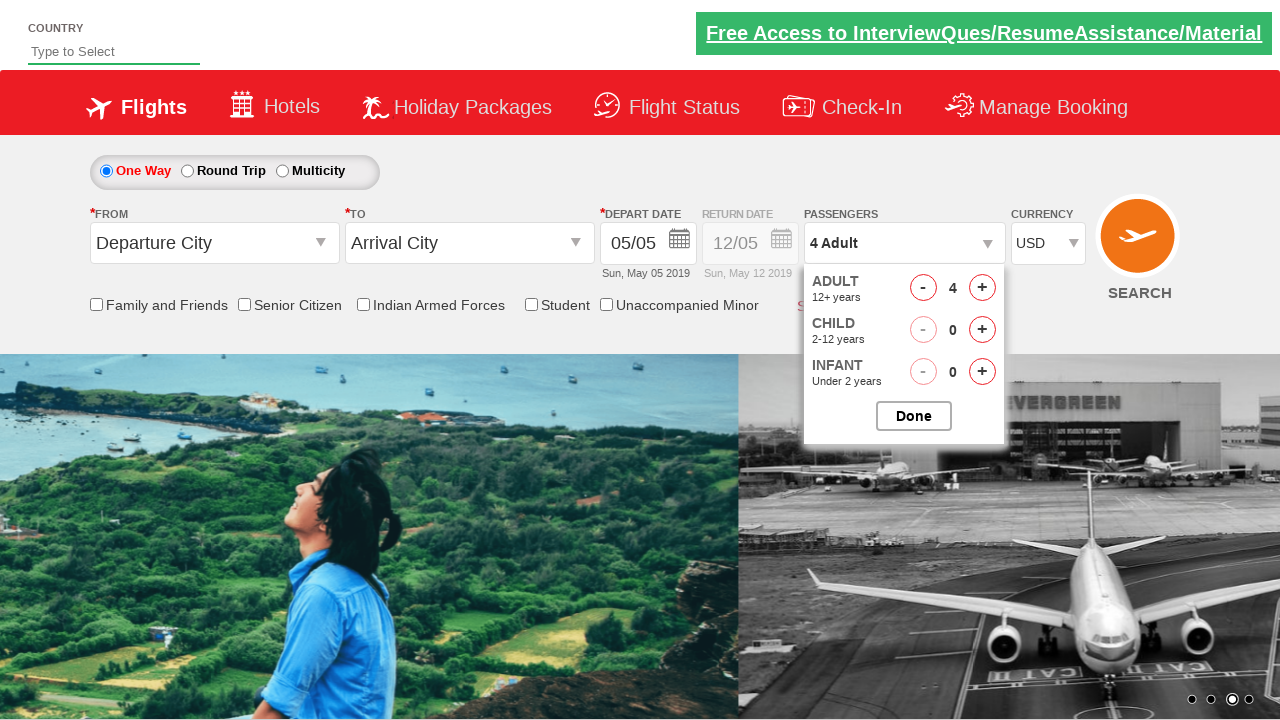

Incremented adult passenger count (4th click) at (982, 288) on #hrefIncAdt
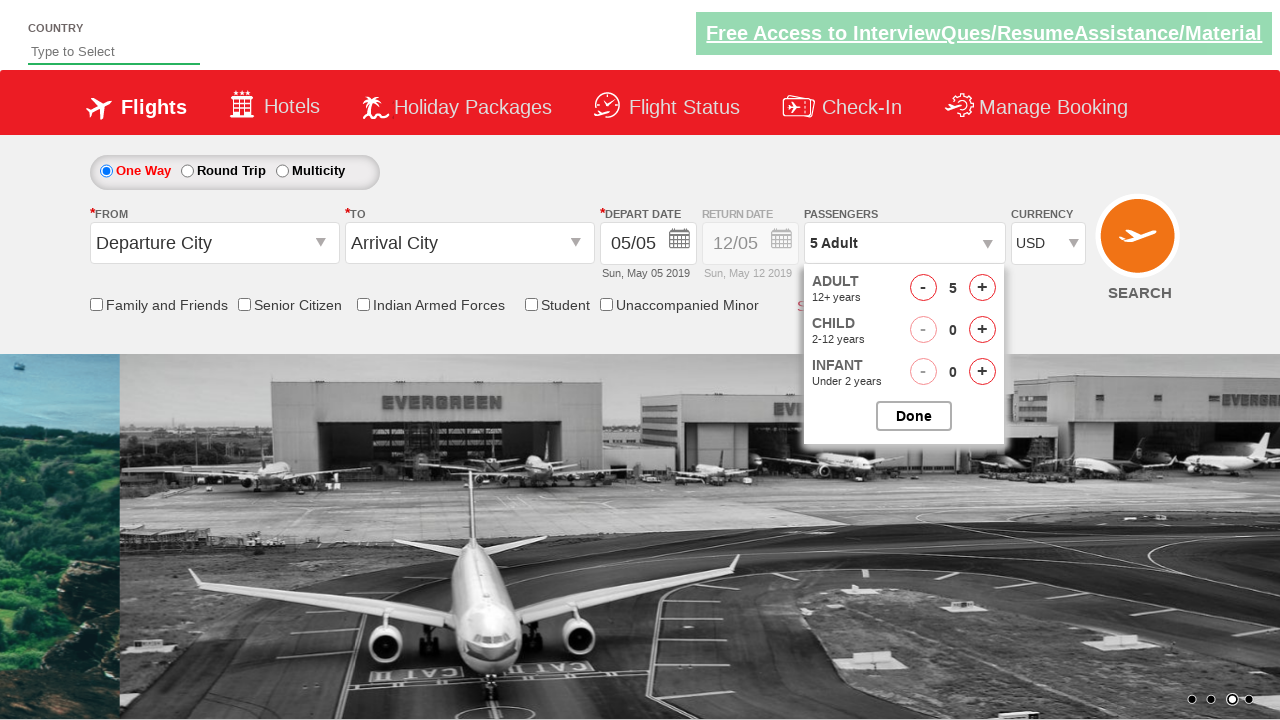

Closed passenger options dropdown at (914, 416) on #btnclosepaxoption
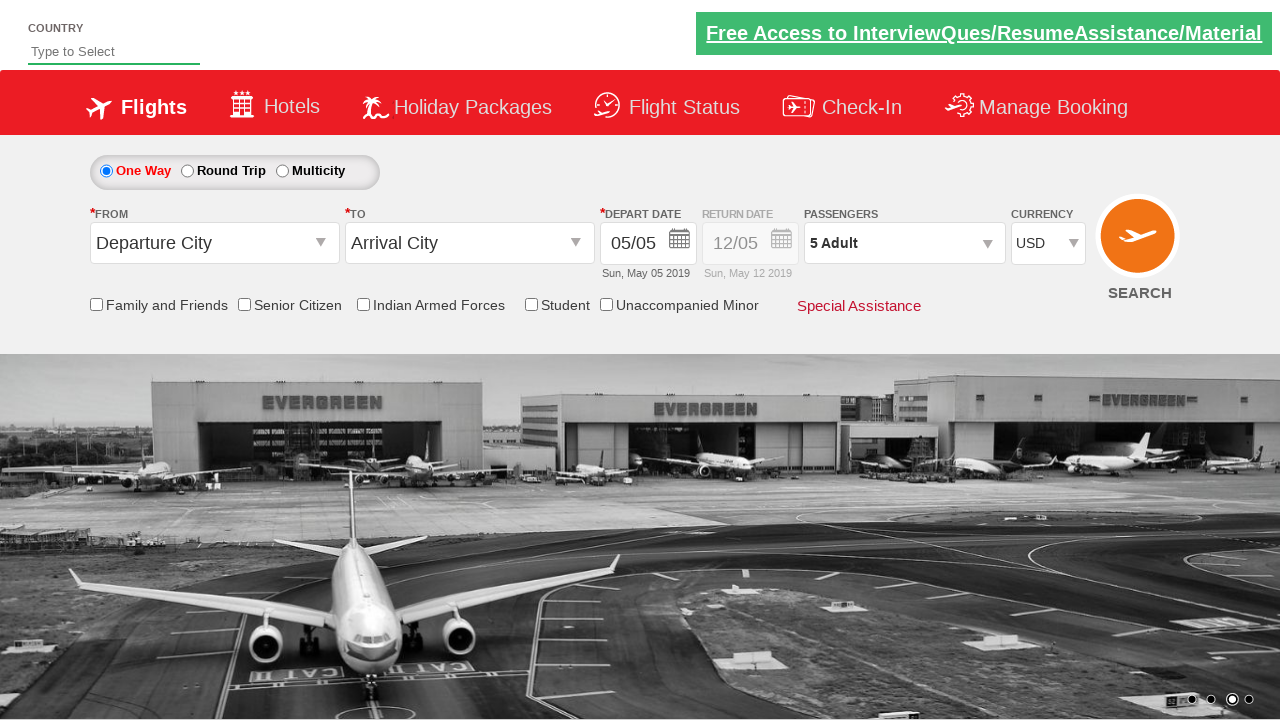

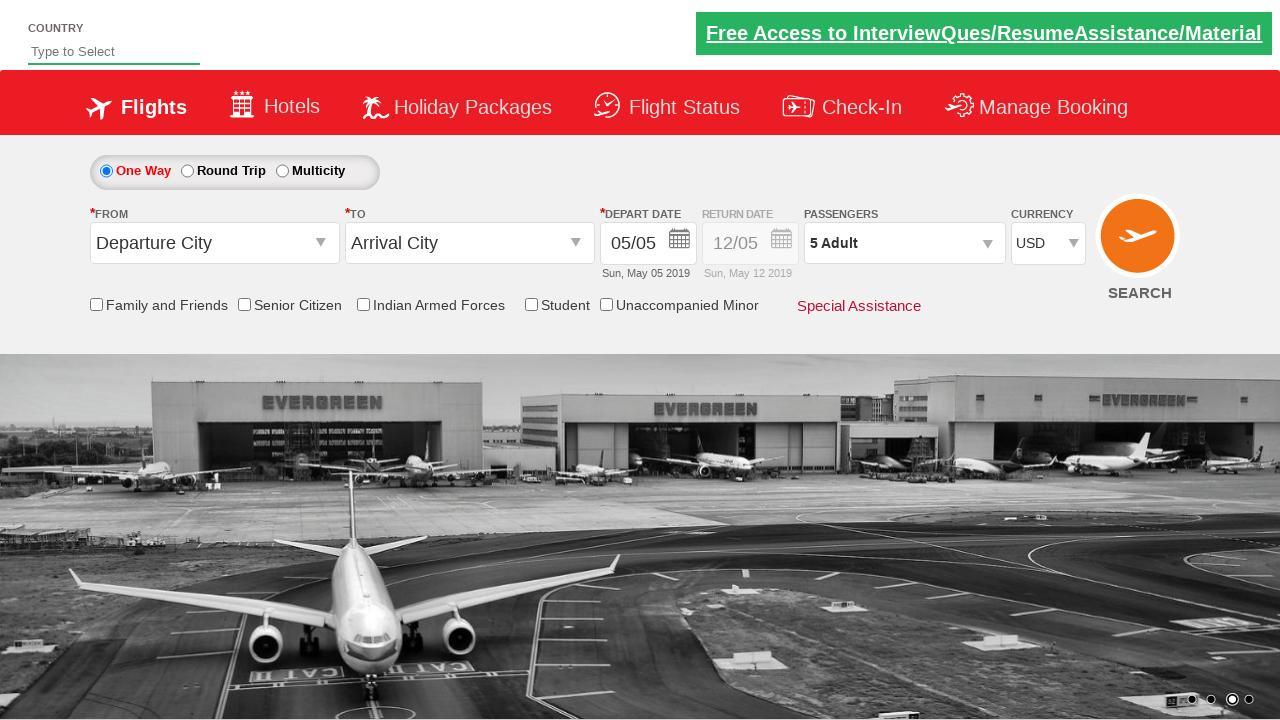